Tests drag and drop functionality on jQueryUI demo page by dragging a source element and dropping it onto a target element within an iframe

Starting URL: http://jqueryui.com/droppable/

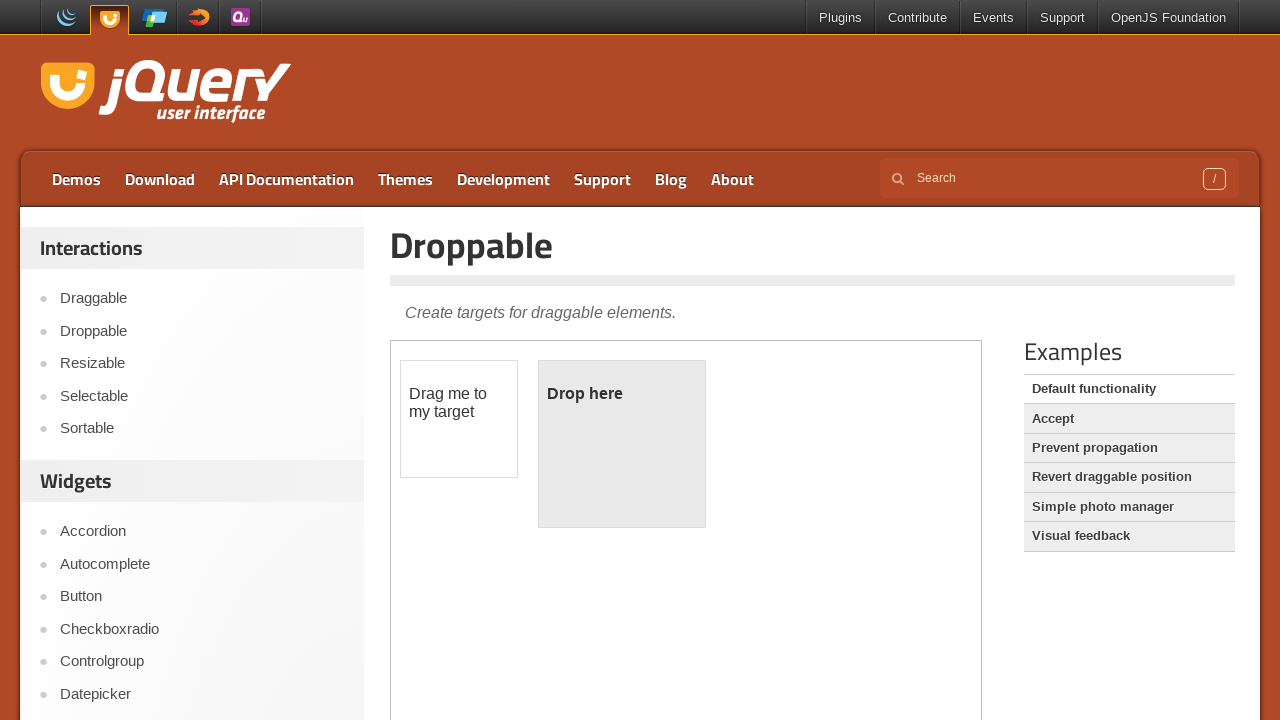

Located the demo iframe
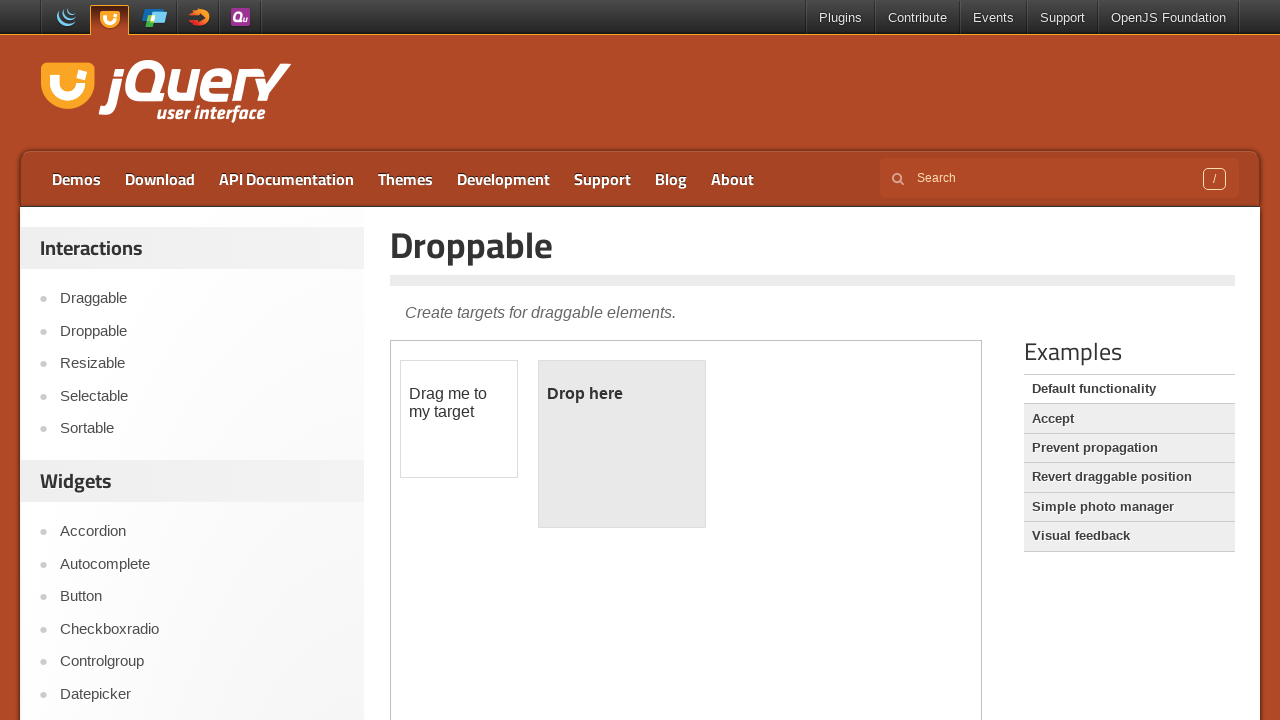

Located the draggable source element
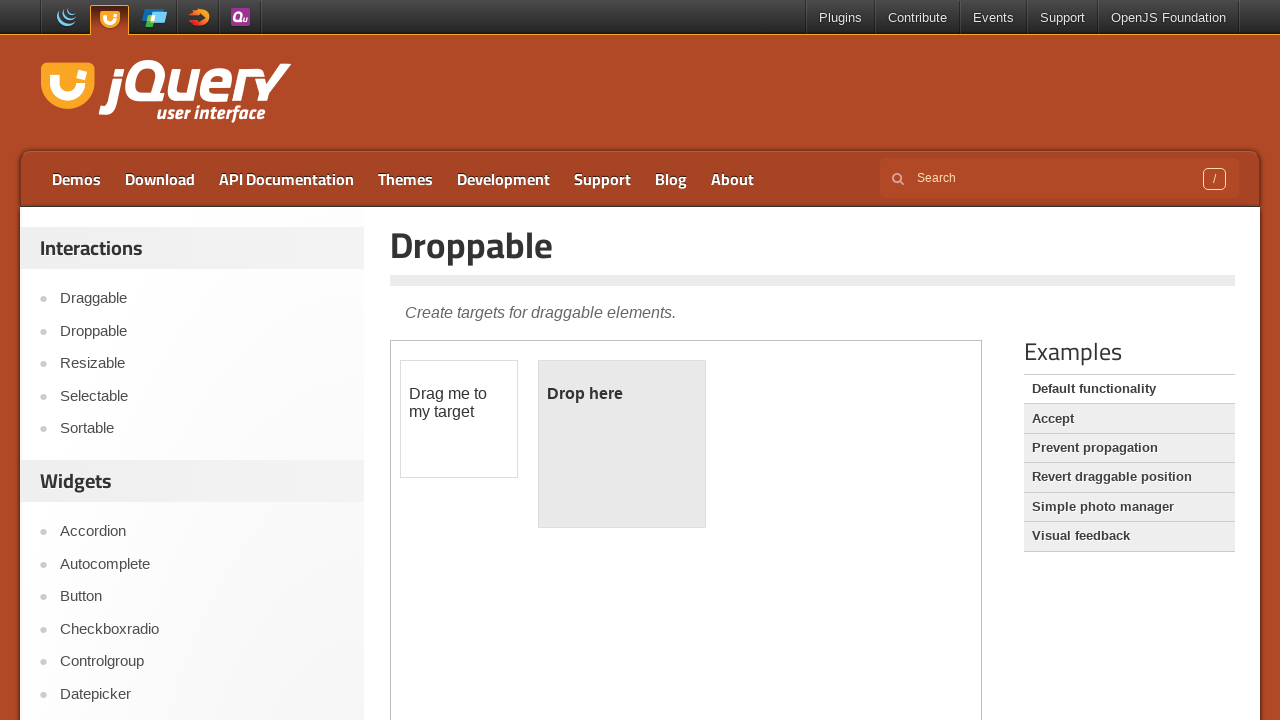

Located the droppable target element
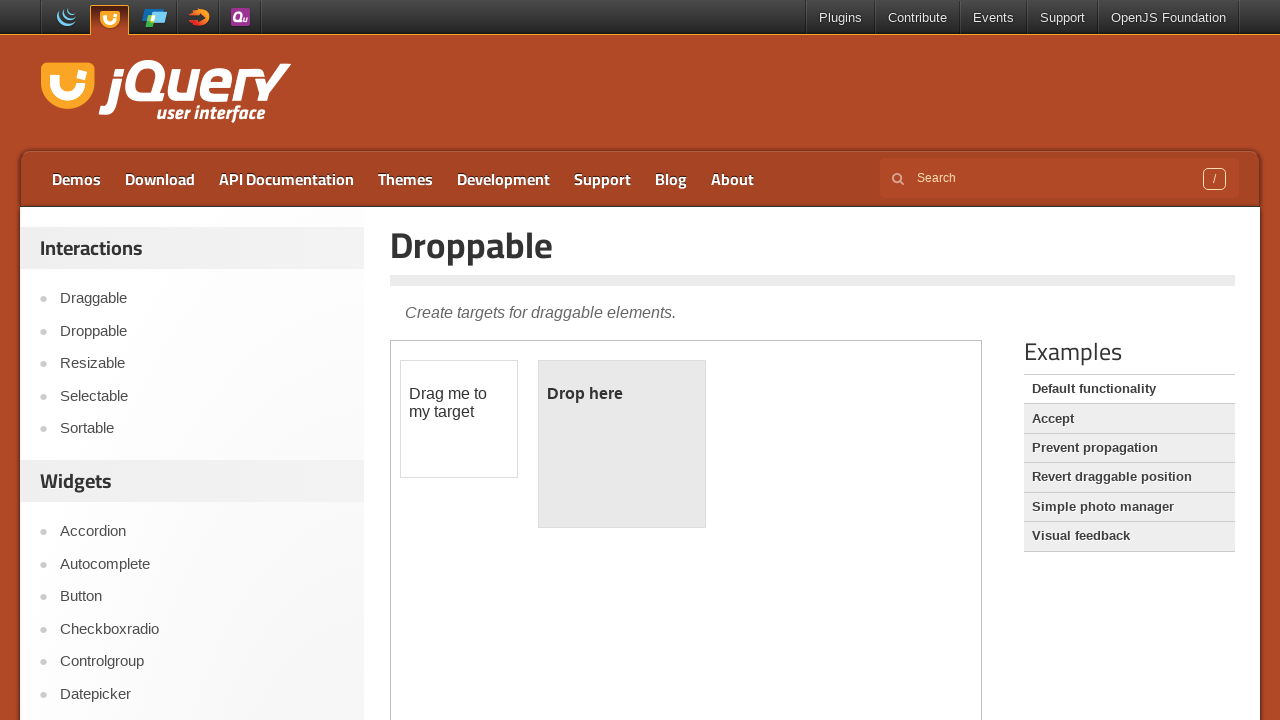

Dragged source element onto target element at (622, 444)
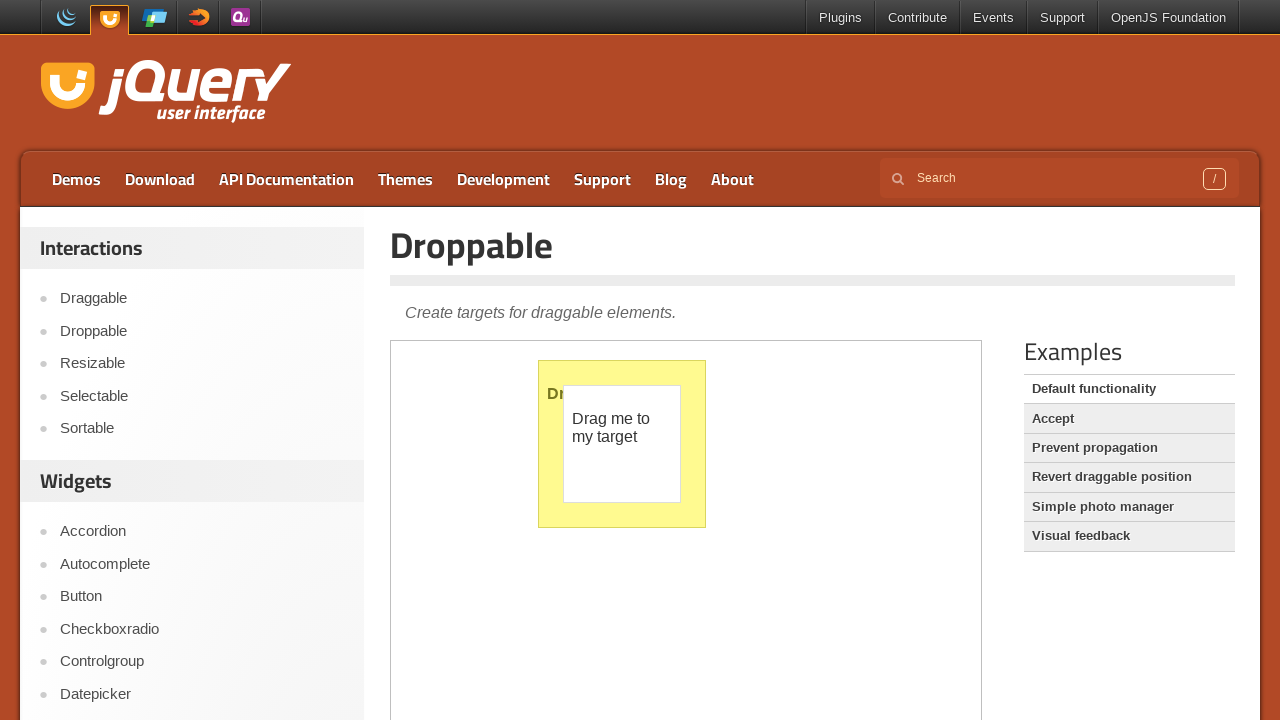

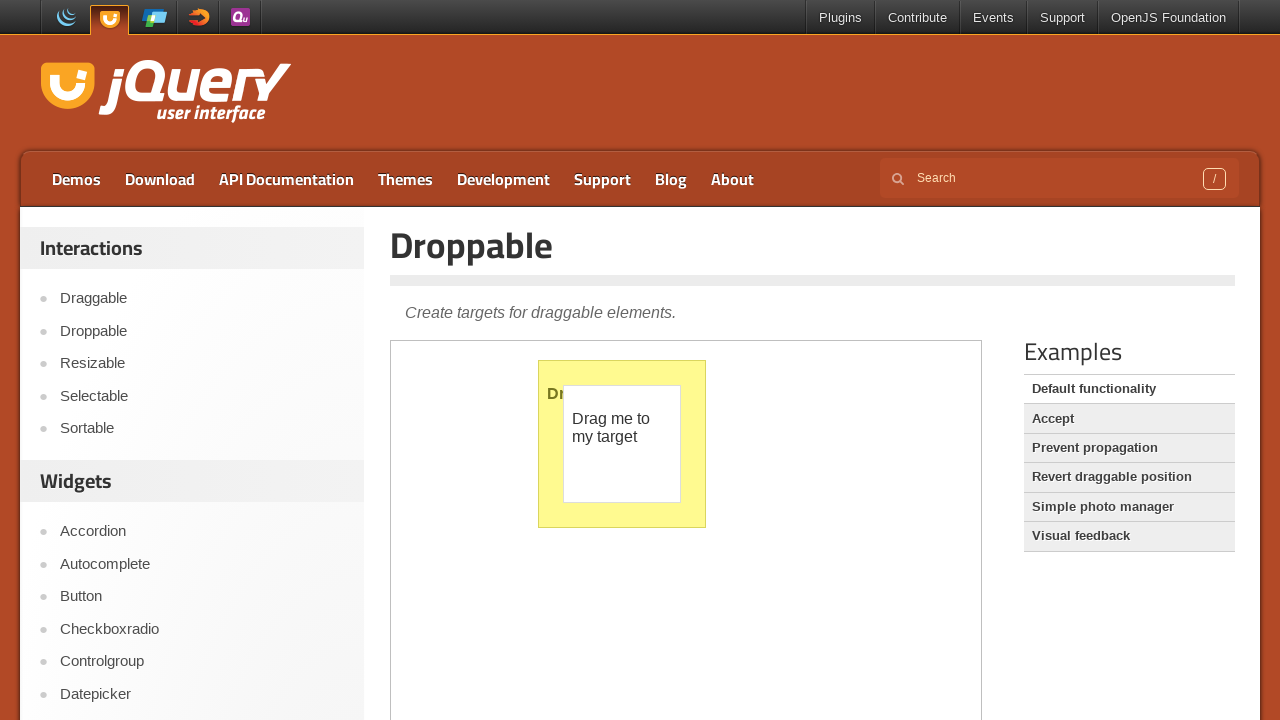